Tests a web form by filling text input, password, textarea fields, selecting a radio button, and submitting the form

Starting URL: https://bonigarcia.dev/selenium-webdriver-java/web-form.html

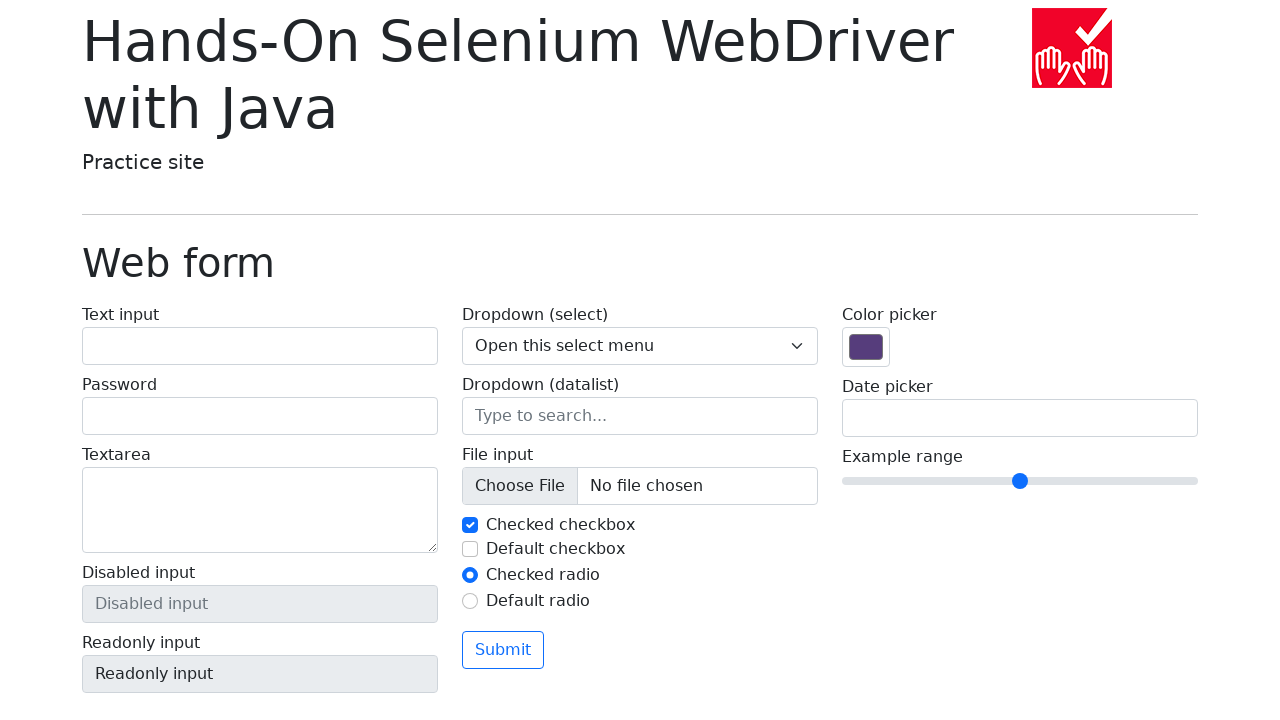

Filled text input field with 'Denis N' on #my-text-id
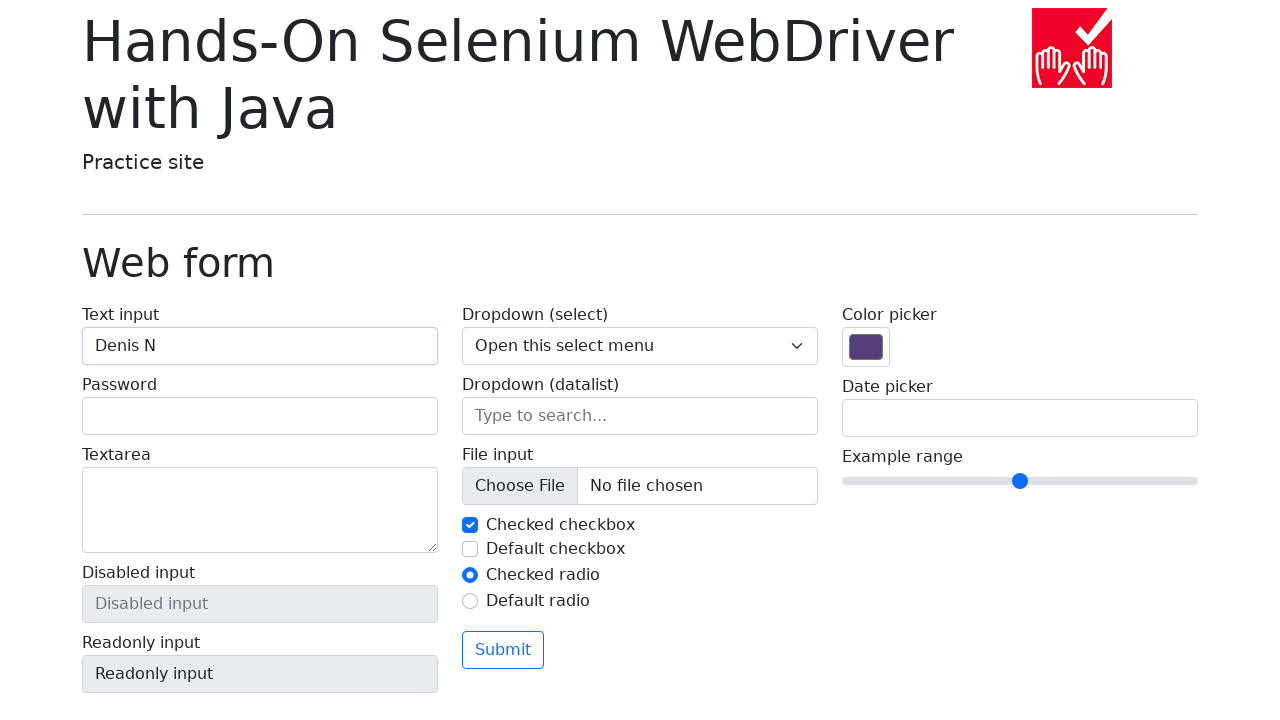

Filled password field with '123456' on input[name='my-password']
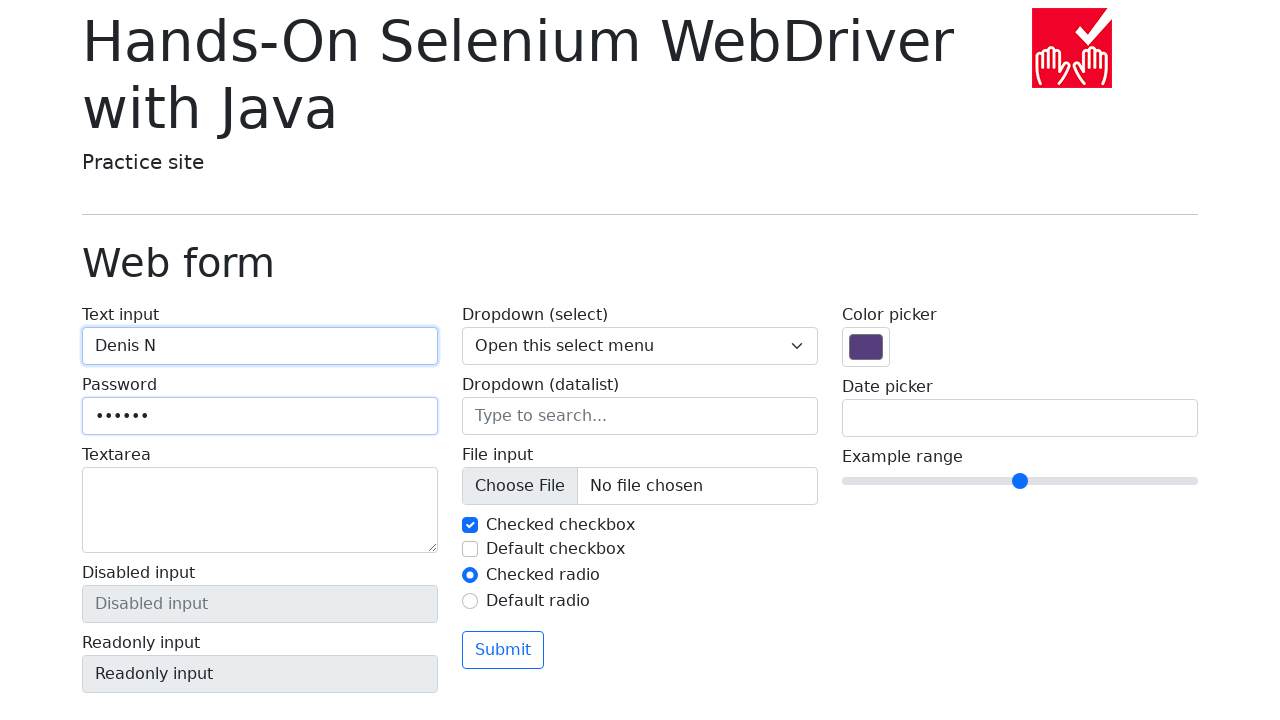

Filled textarea with 'This is a text' on textarea[name='my-textarea']
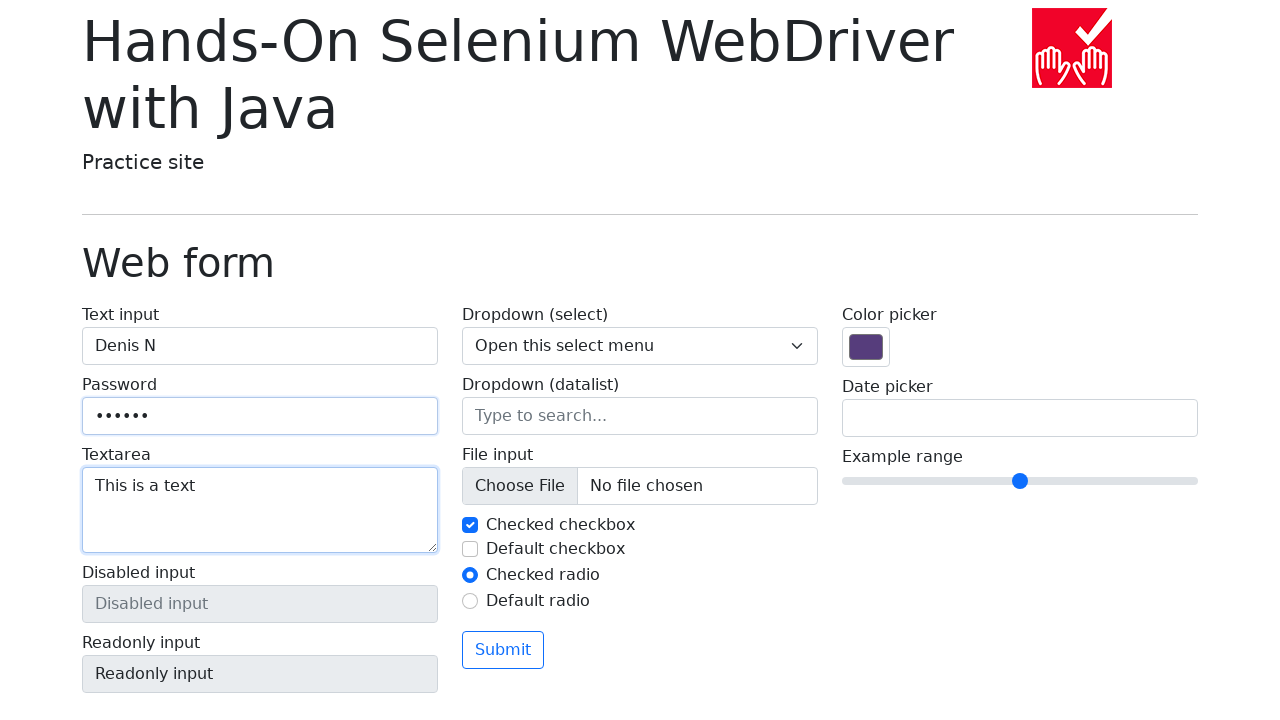

Selected radio button option 2 at (470, 601) on #my-radio-2
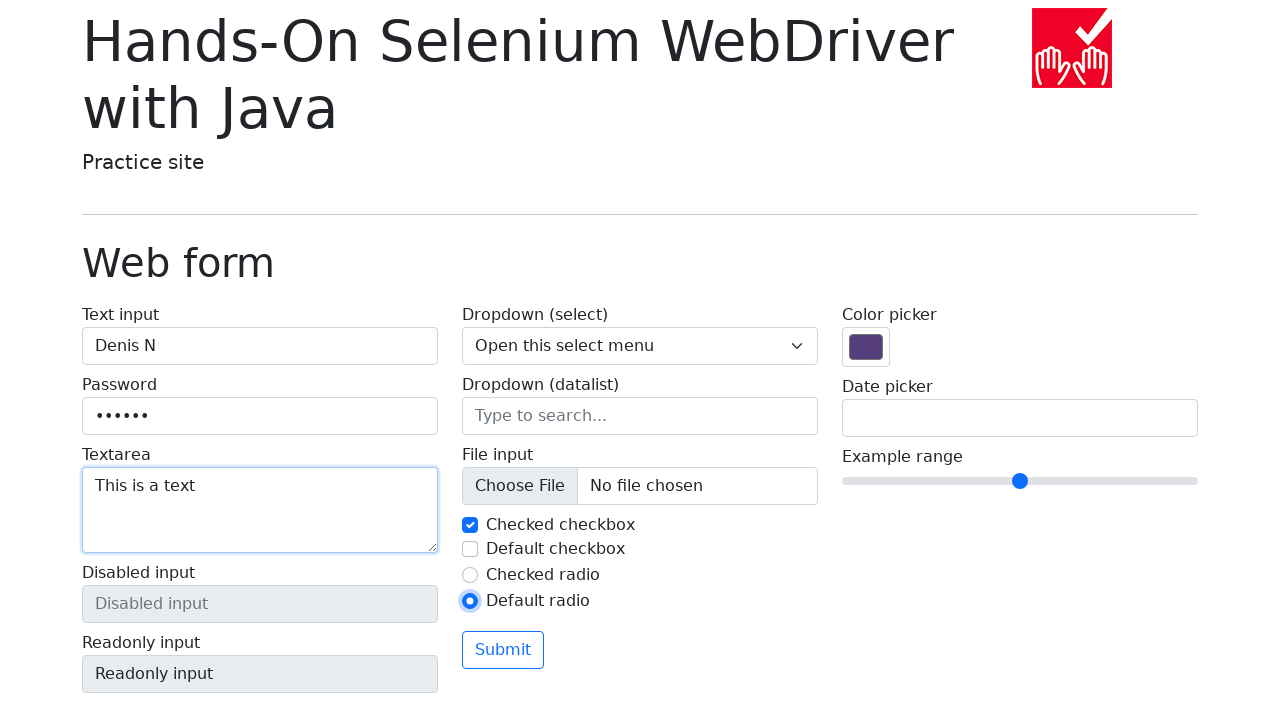

Clicked submit button to submit form at (503, 650) on .btn.btn-outline-primary.mt-3
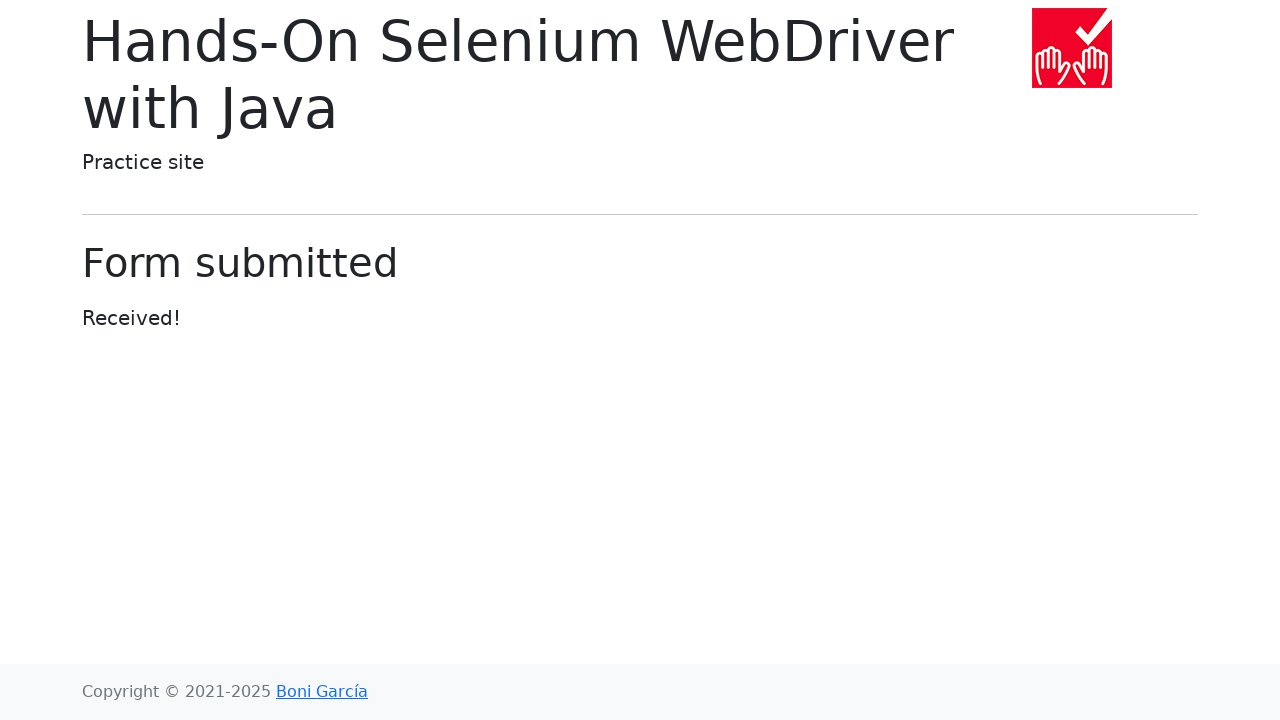

Form submission verified by waiting for confirmation page URL
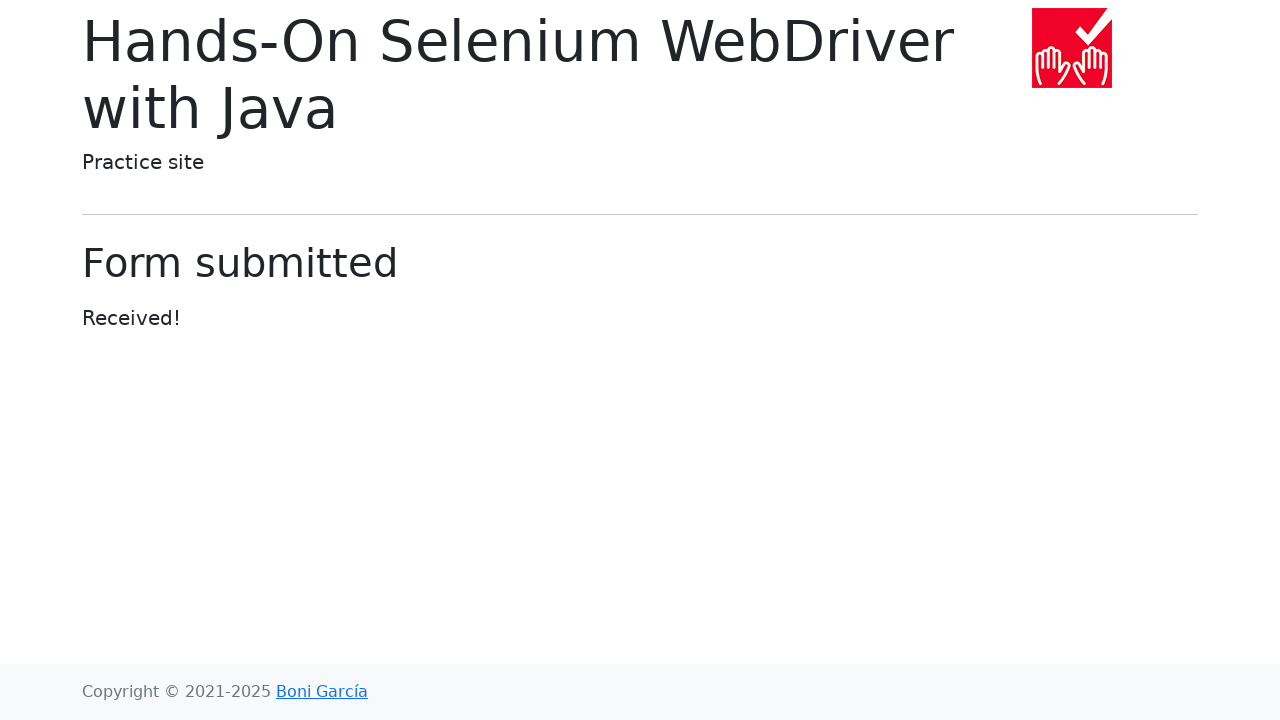

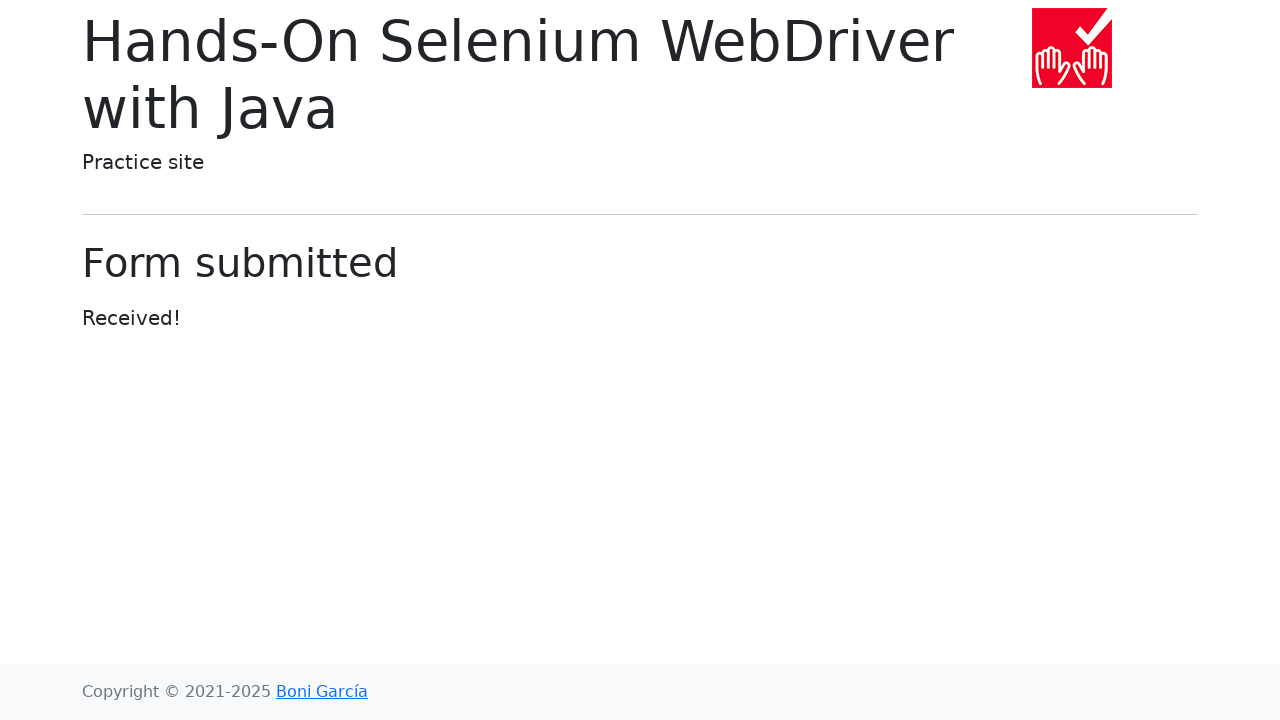